Tests form submission using explicit waits by filling in first name and last name fields, submitting the form, and displaying the success message

Starting URL: https://formy-project.herokuapp.com/form

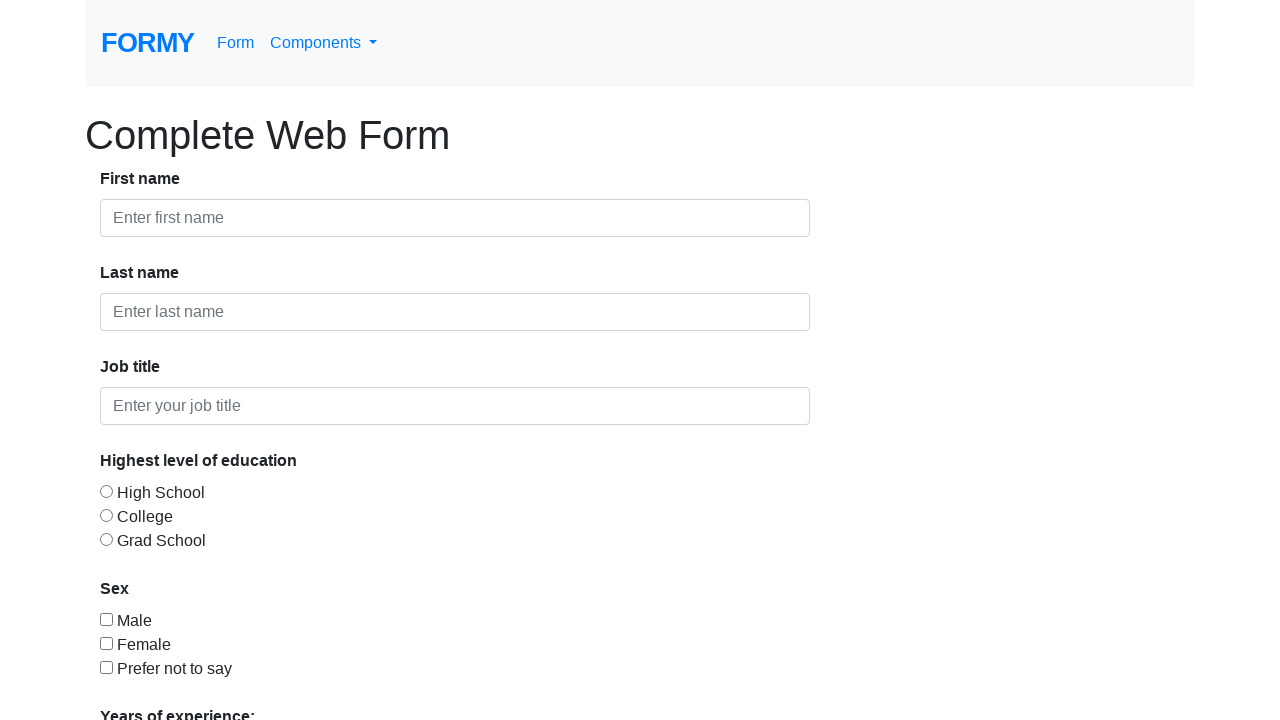

Filled first name field with 'Huy' on input[placeholder='Enter first name']
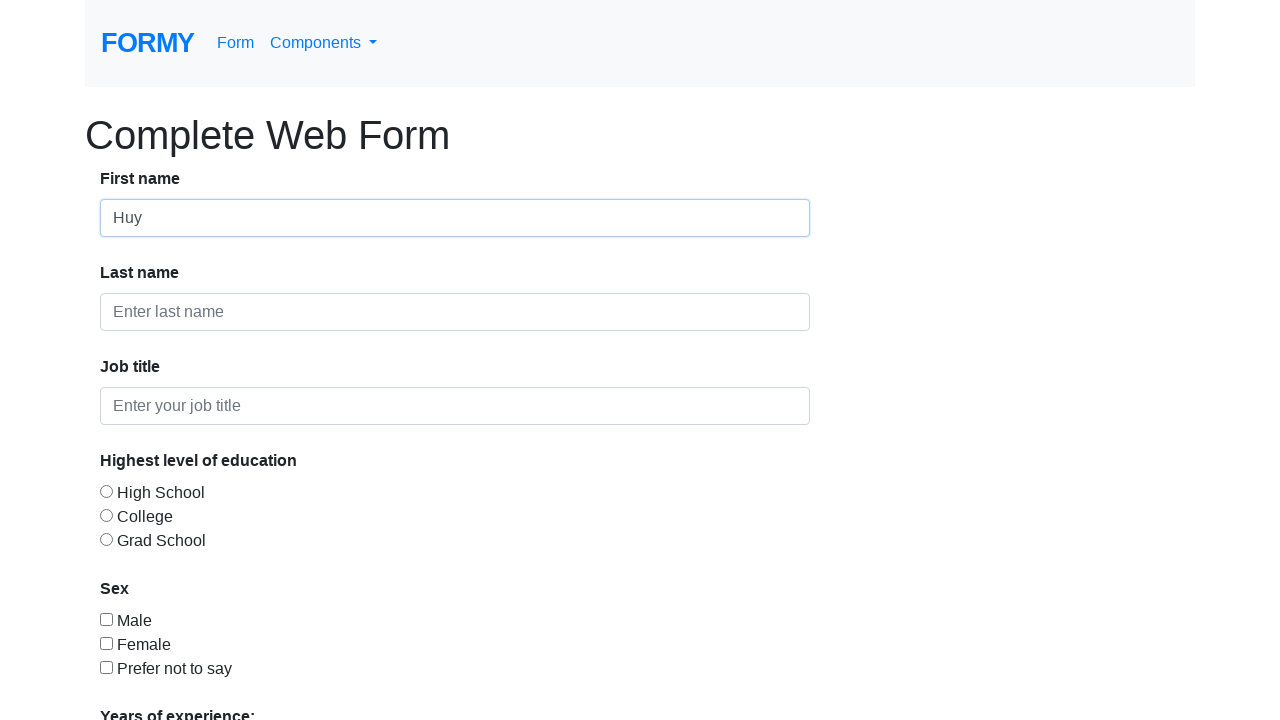

Filled last name field with 'Ngo' on input[placeholder='Enter last name']
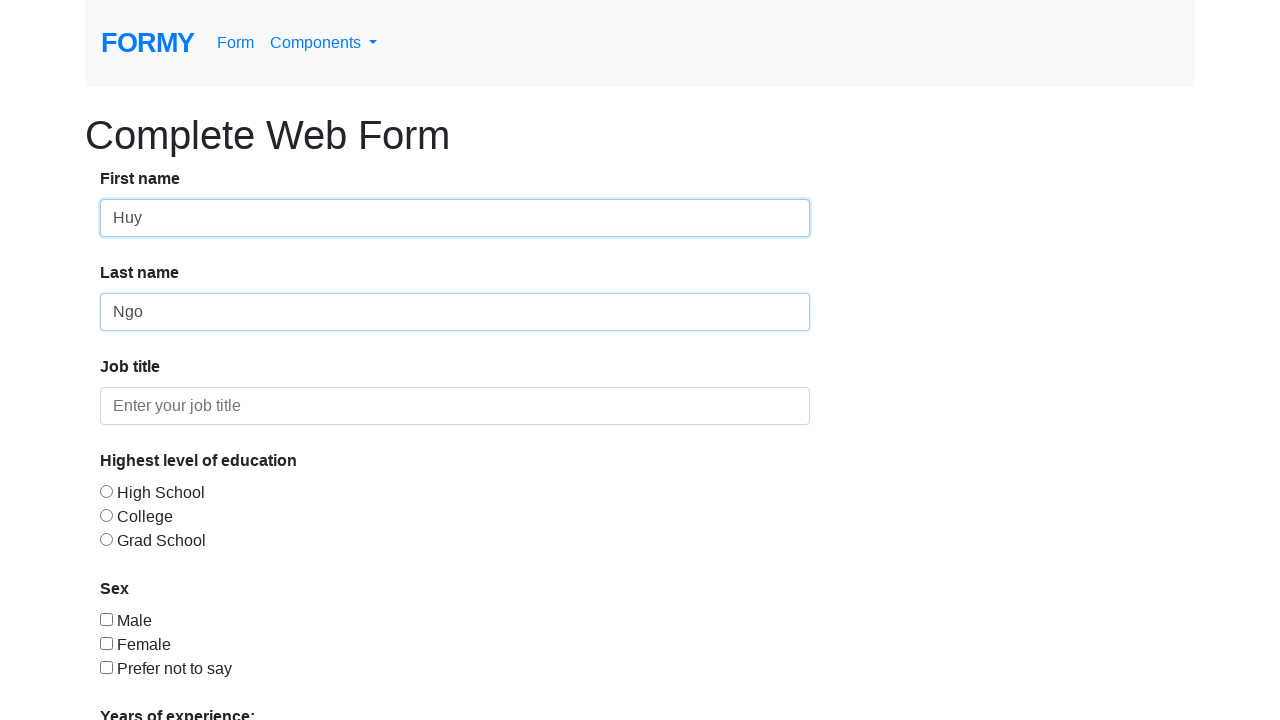

Clicked Submit button to submit the form at (148, 680) on a:text('Submit')
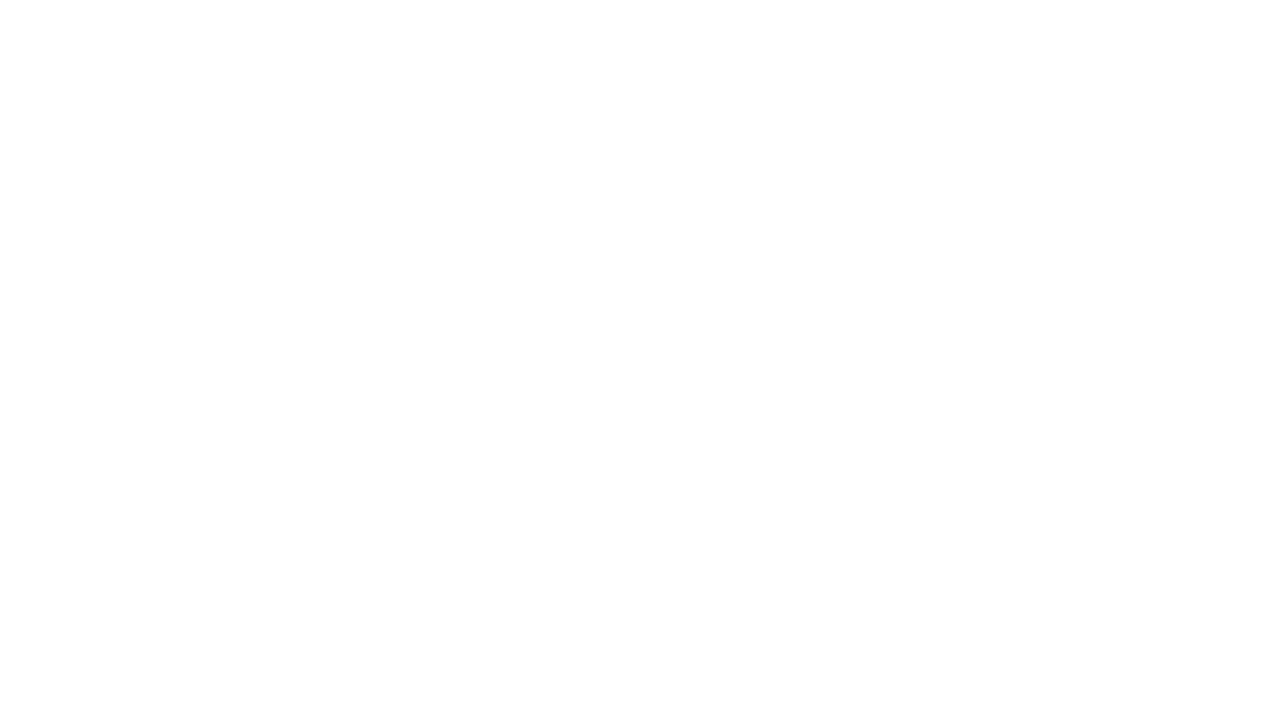

Success alert message appeared after form submission
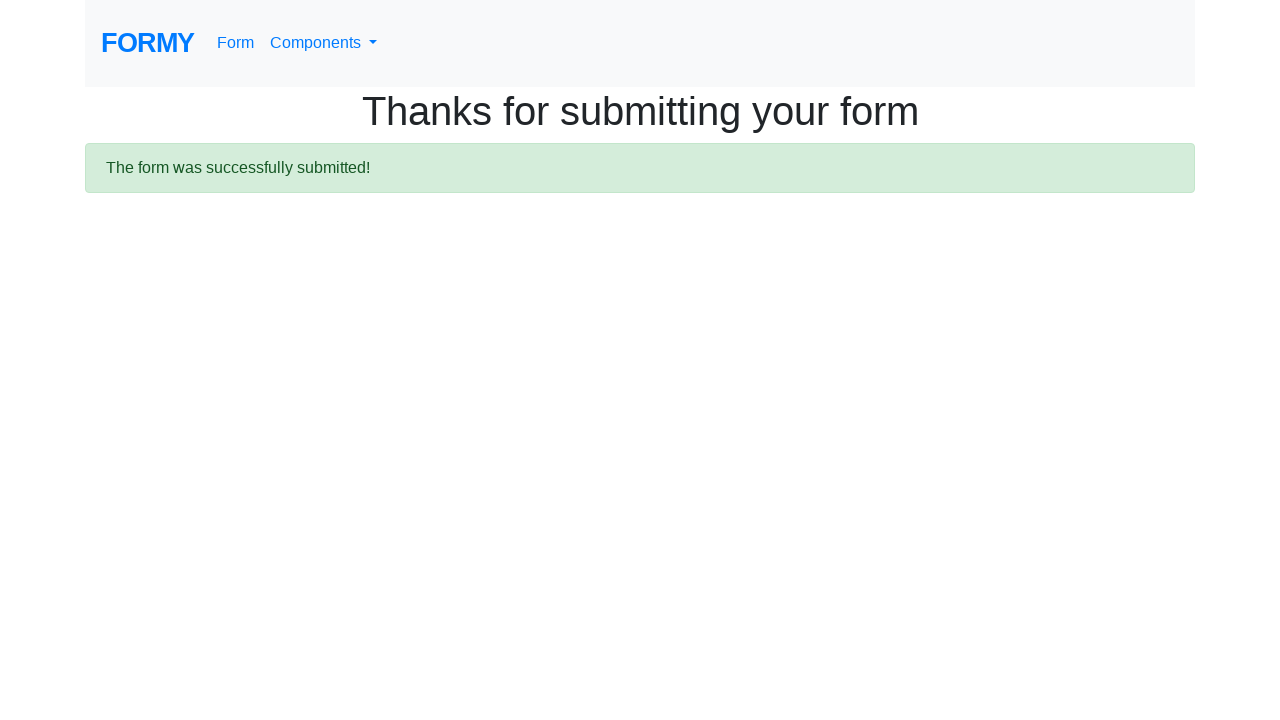

Retrieved success message: '
  The form was successfully submitted!
'
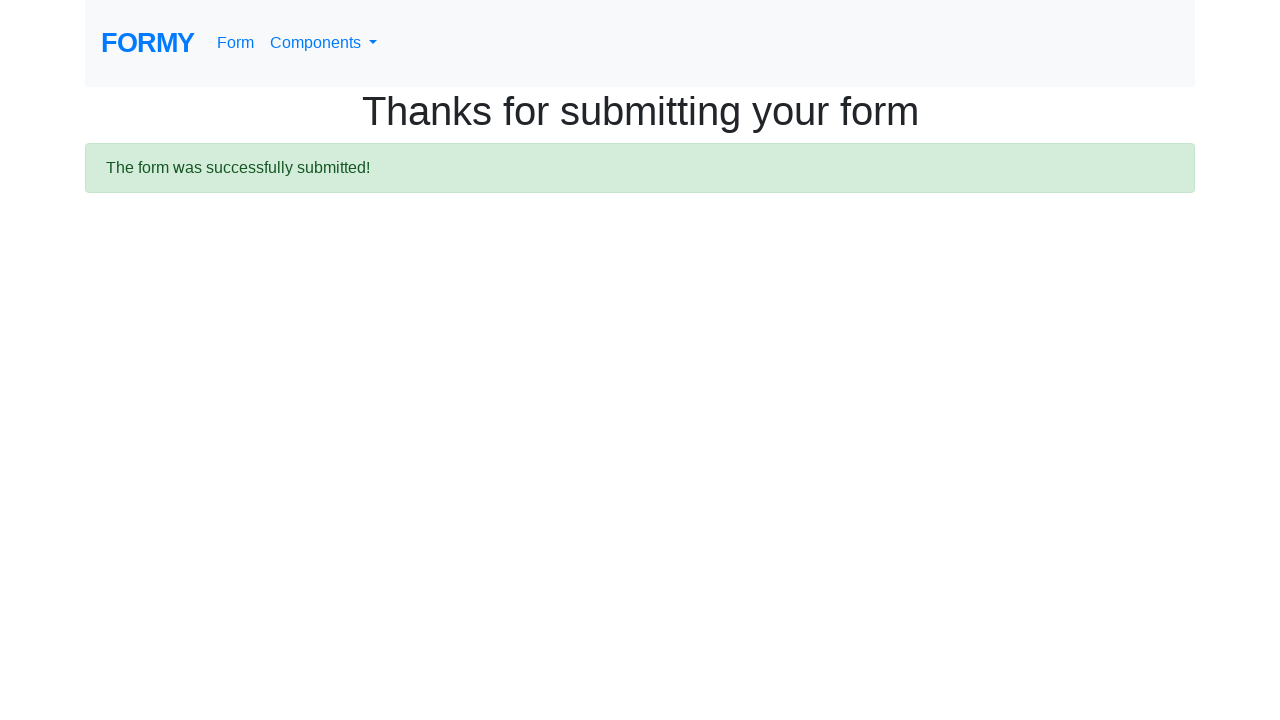

Printed success message to console
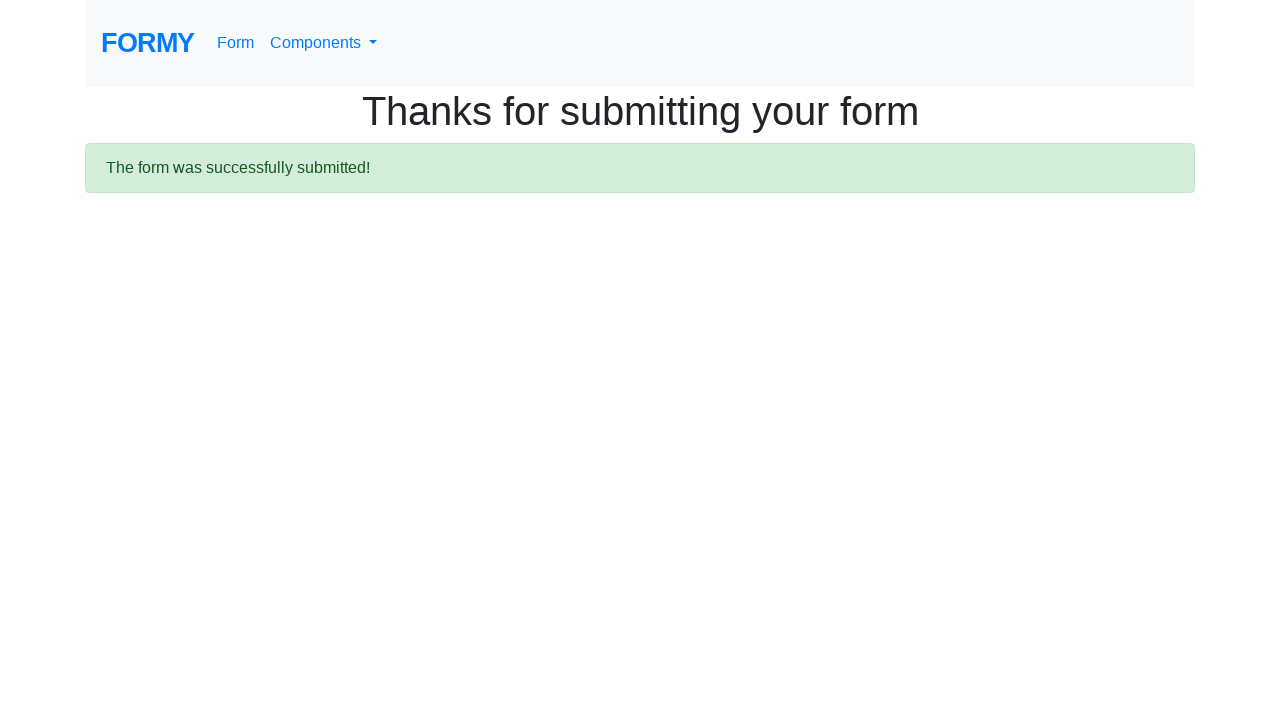

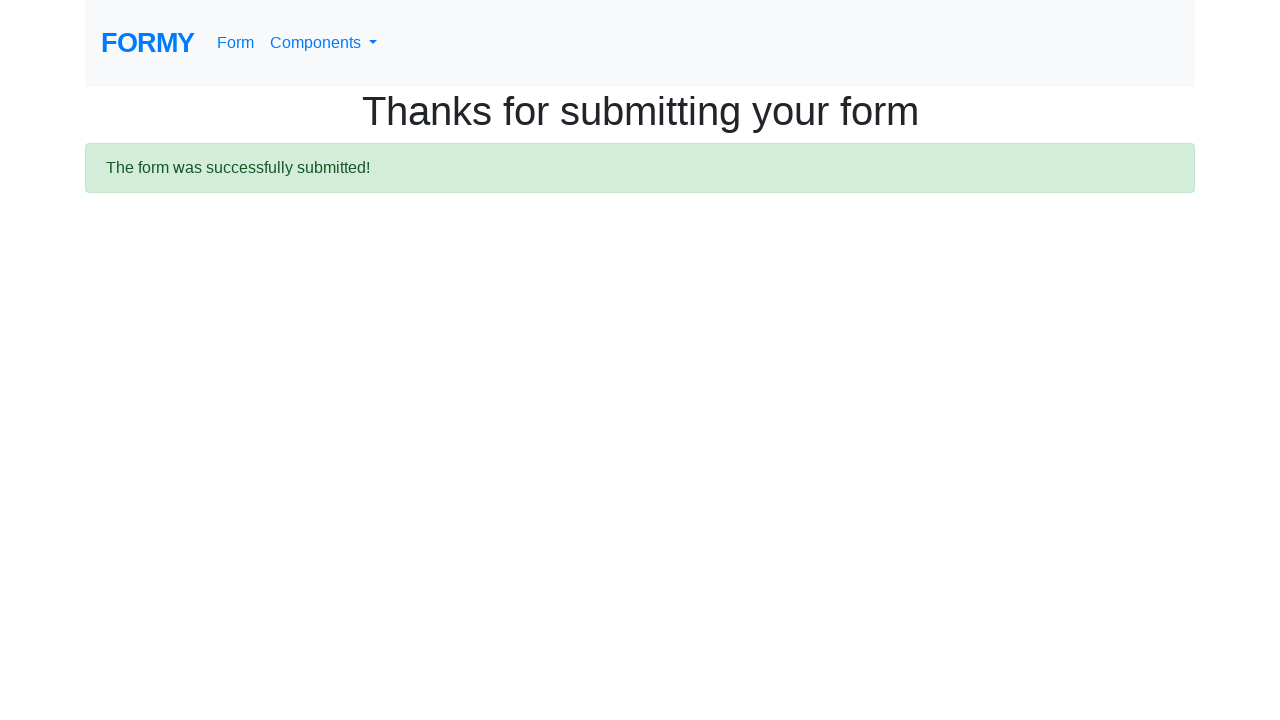